Navigates to Frontier internet page and retrieves the page title to verify the page loads correctly

Starting URL: https://internet.frontier.com/

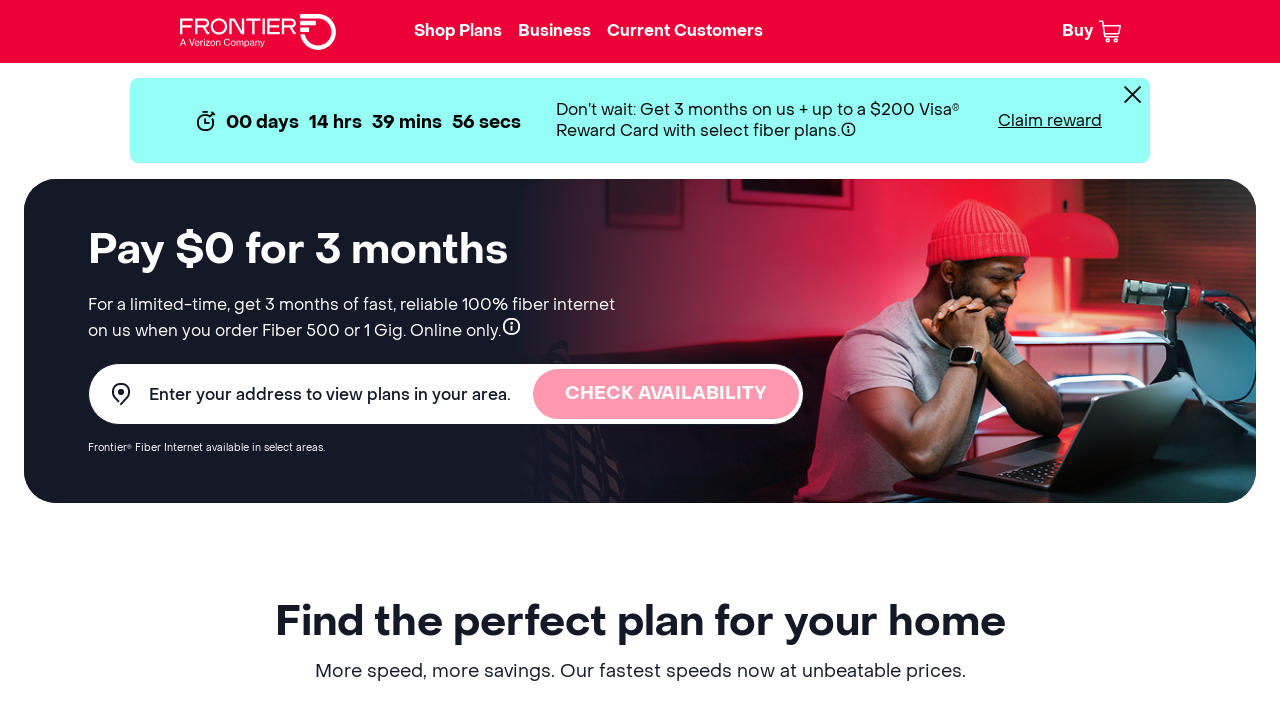

Navigated to Frontier internet page
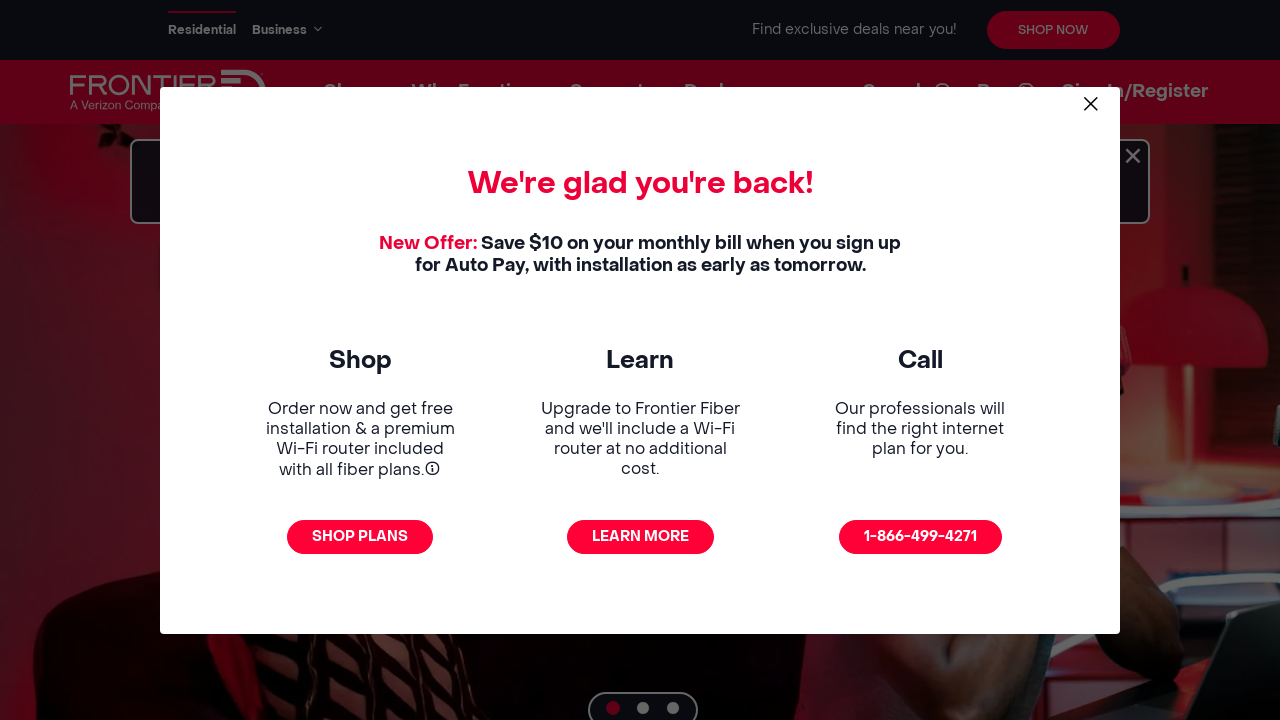

Retrieved page title: Frontier Internet: Our Best Fiber Internet, TV & Phone
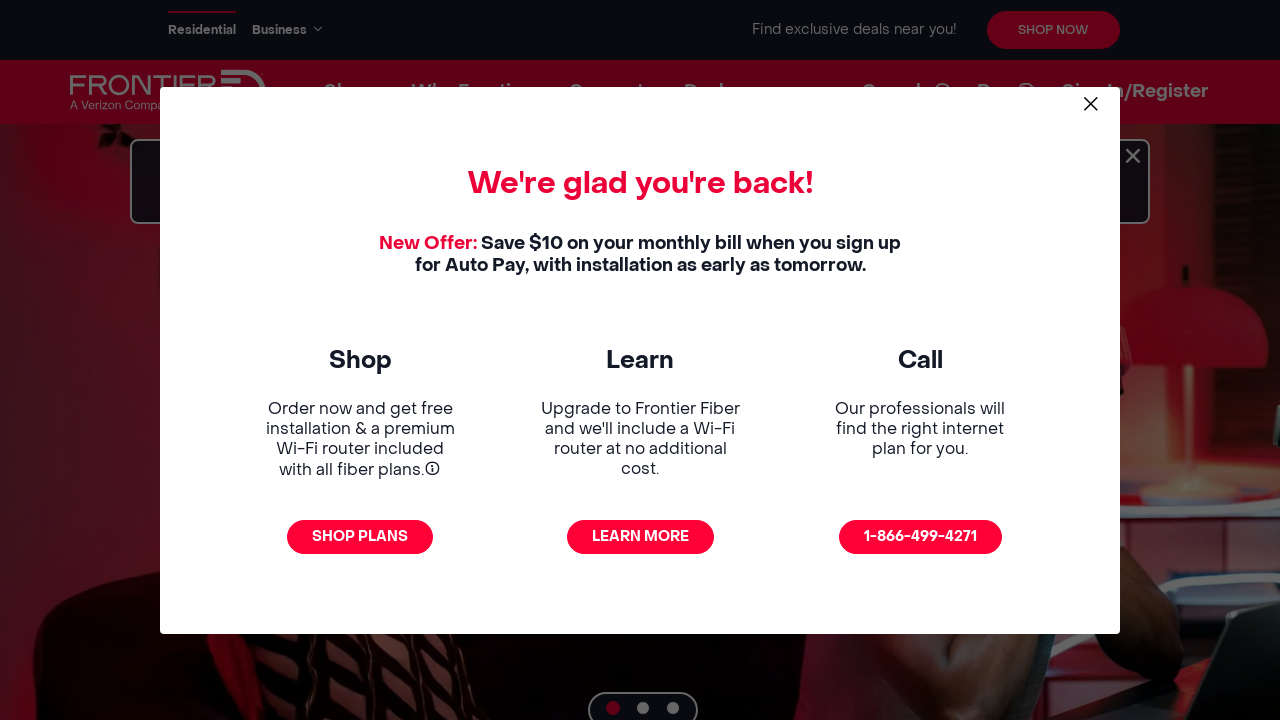

Printed page title to console
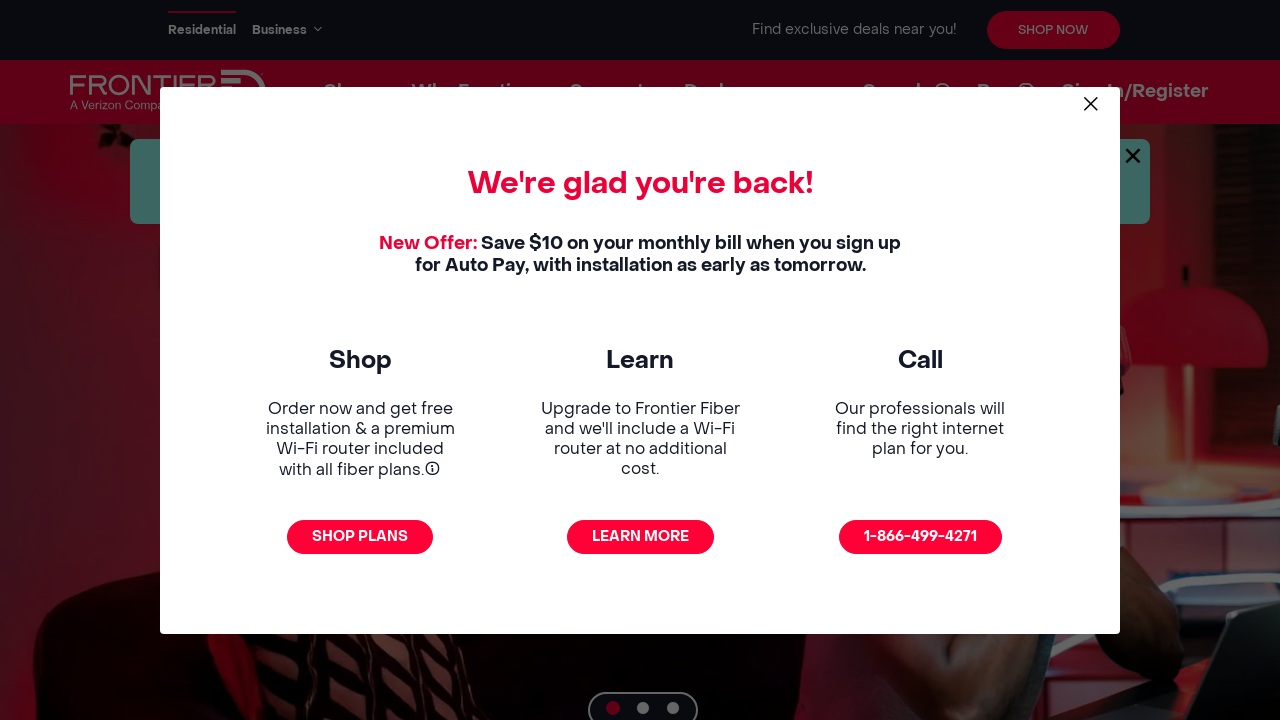

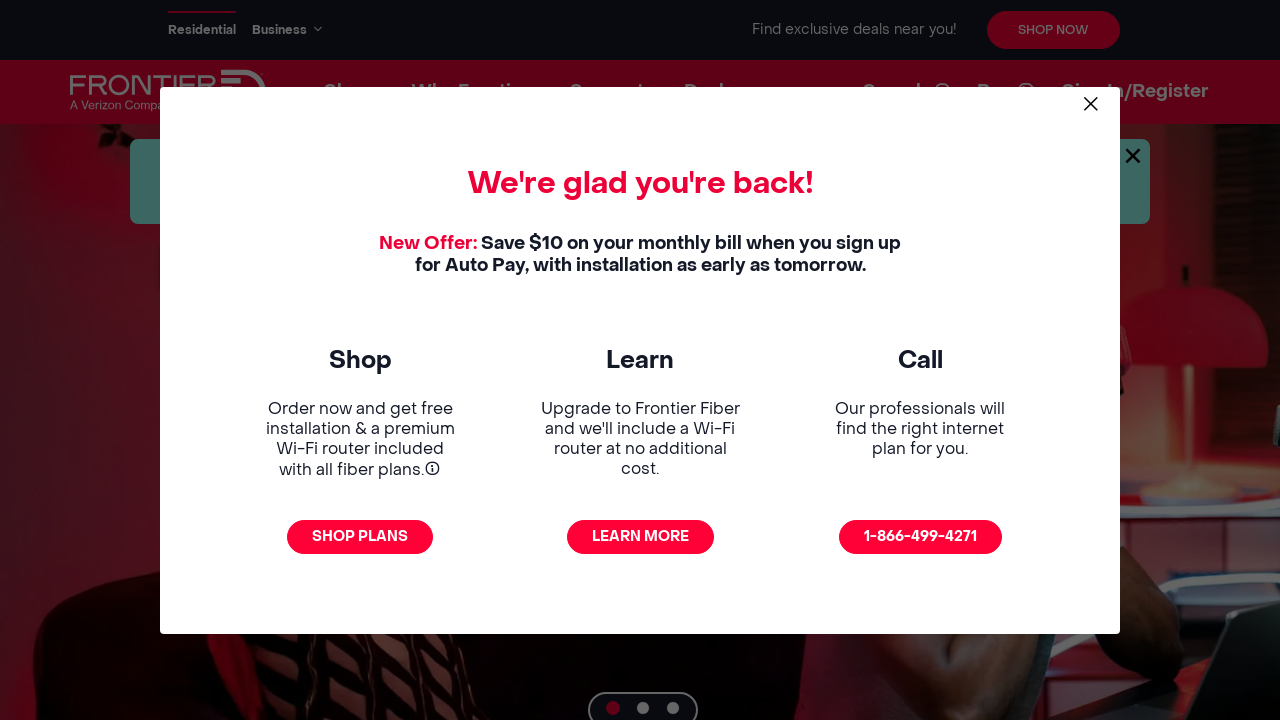